Tests the search functionality on Baeldung website by clicking the search button, entering "Selenium" as a search term, and clicking the search results button.

Starting URL: https://baeldung.com

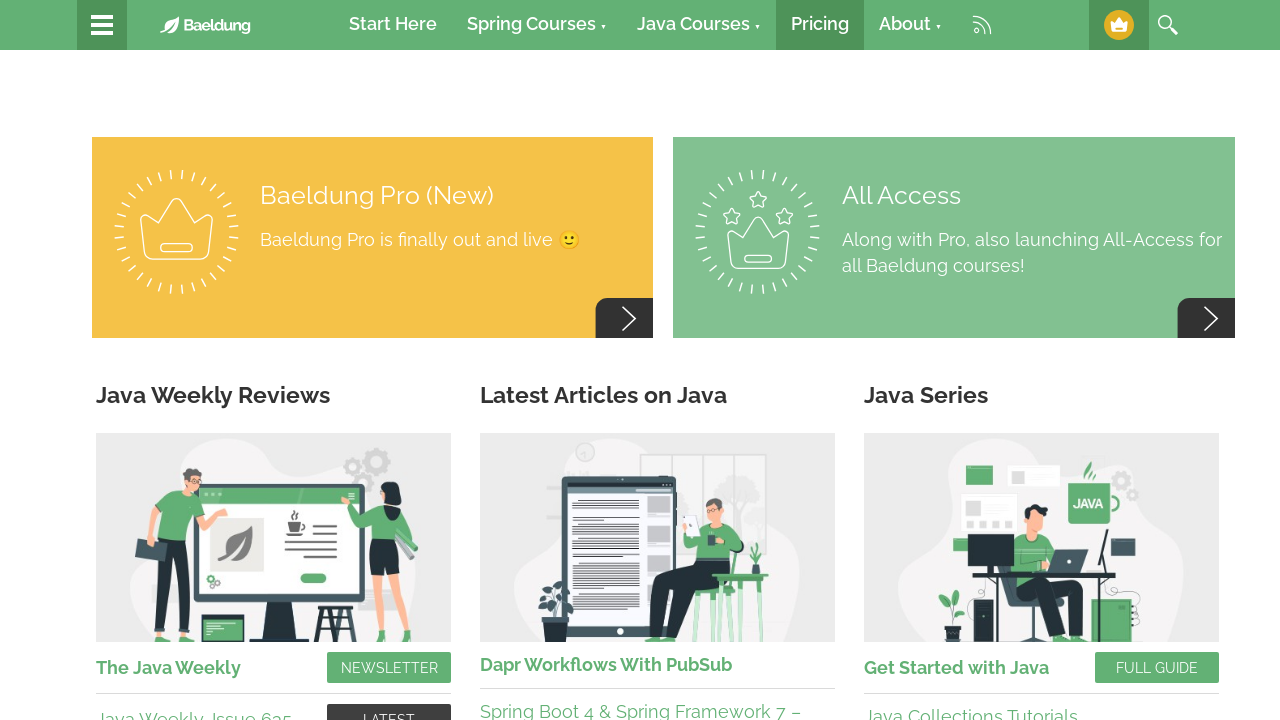

Search button in navigation loaded
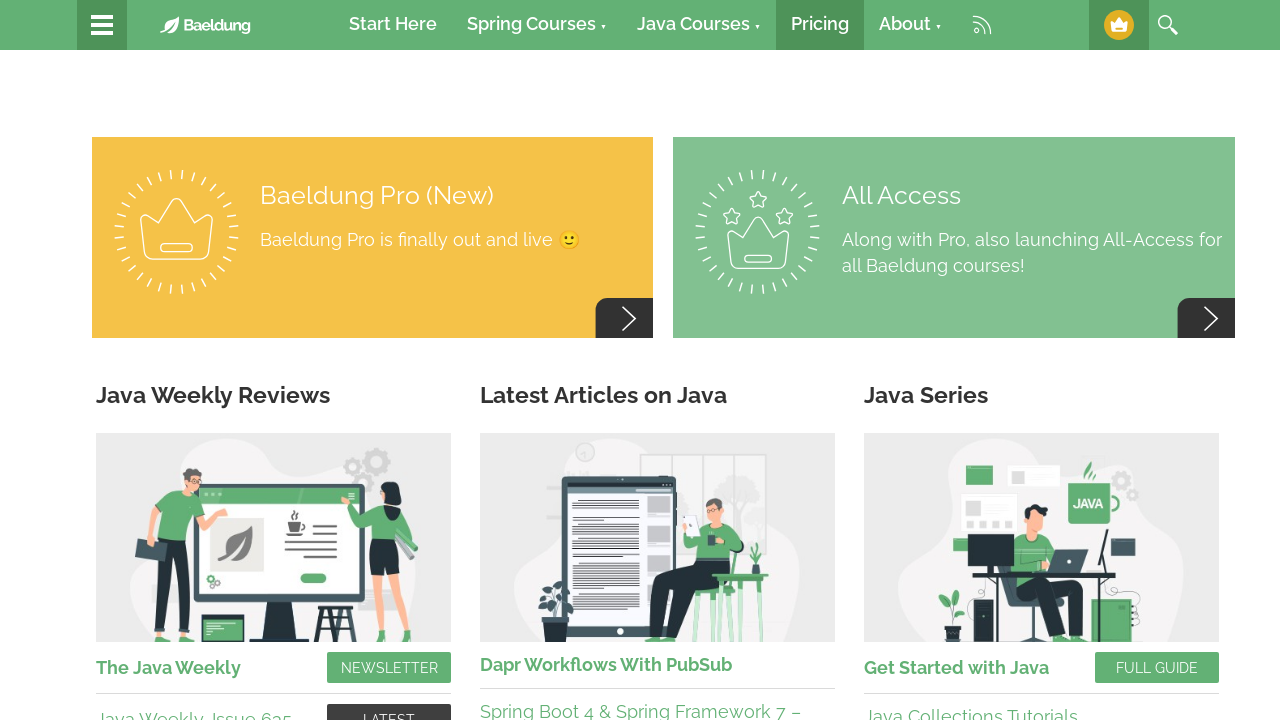

Clicked search button in navigation at (102, 25) on .nav--menu_item_anchor
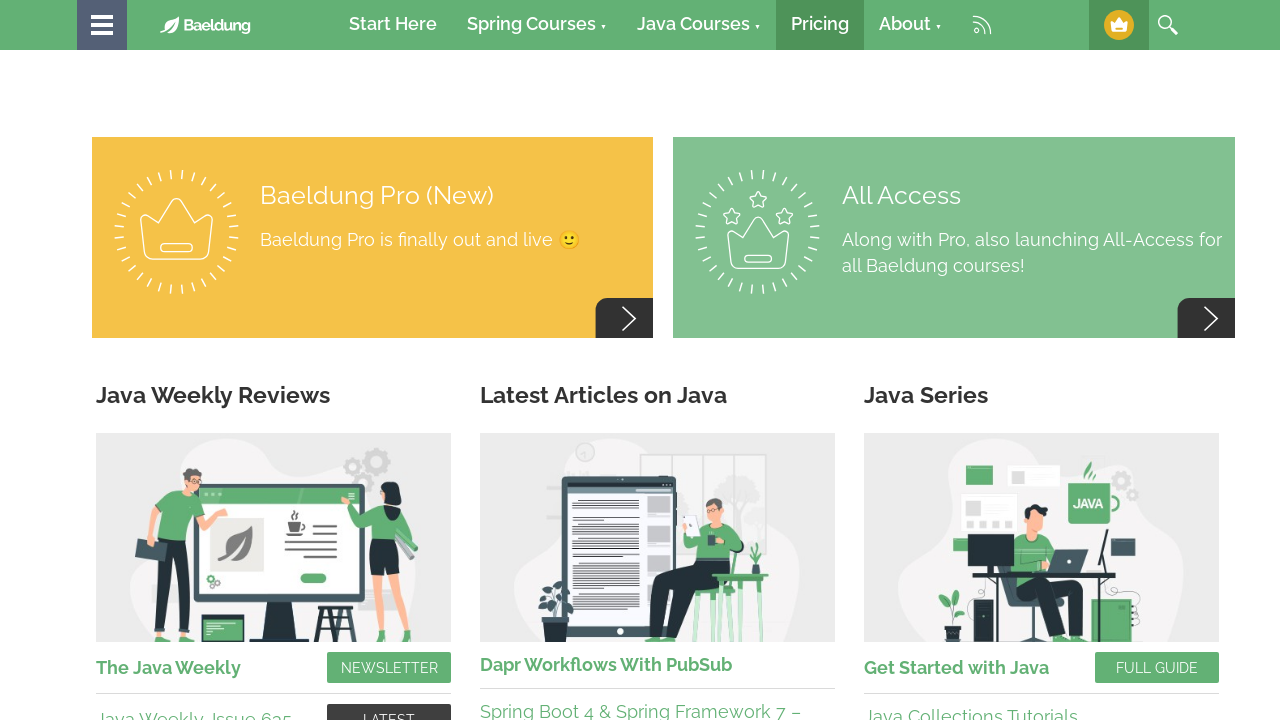

Search input field became visible
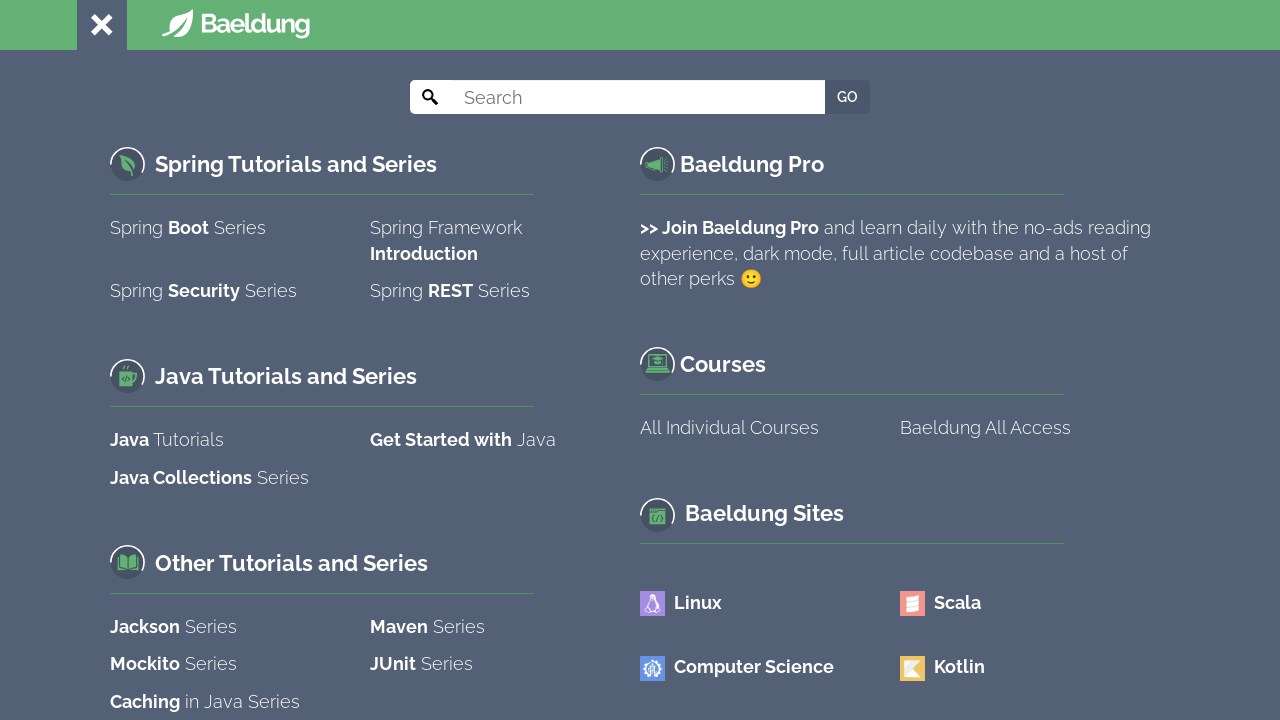

Filled search input with 'Selenium' on #search
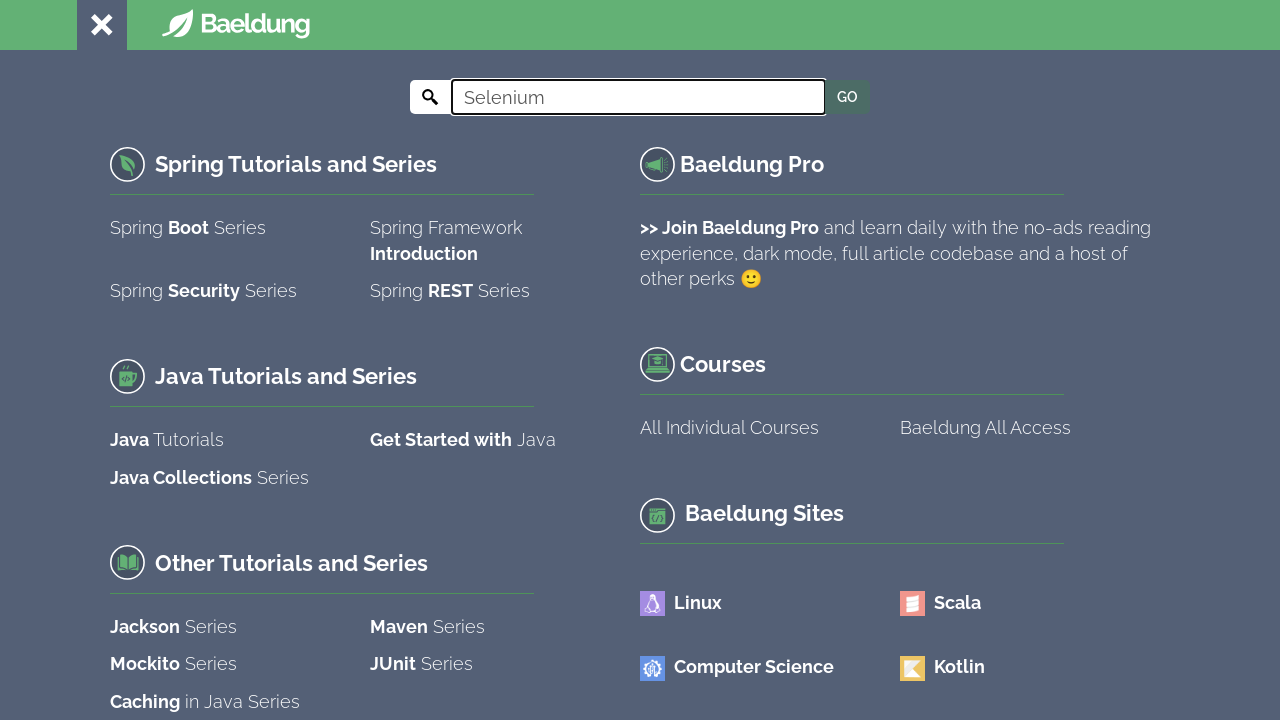

Search button became available
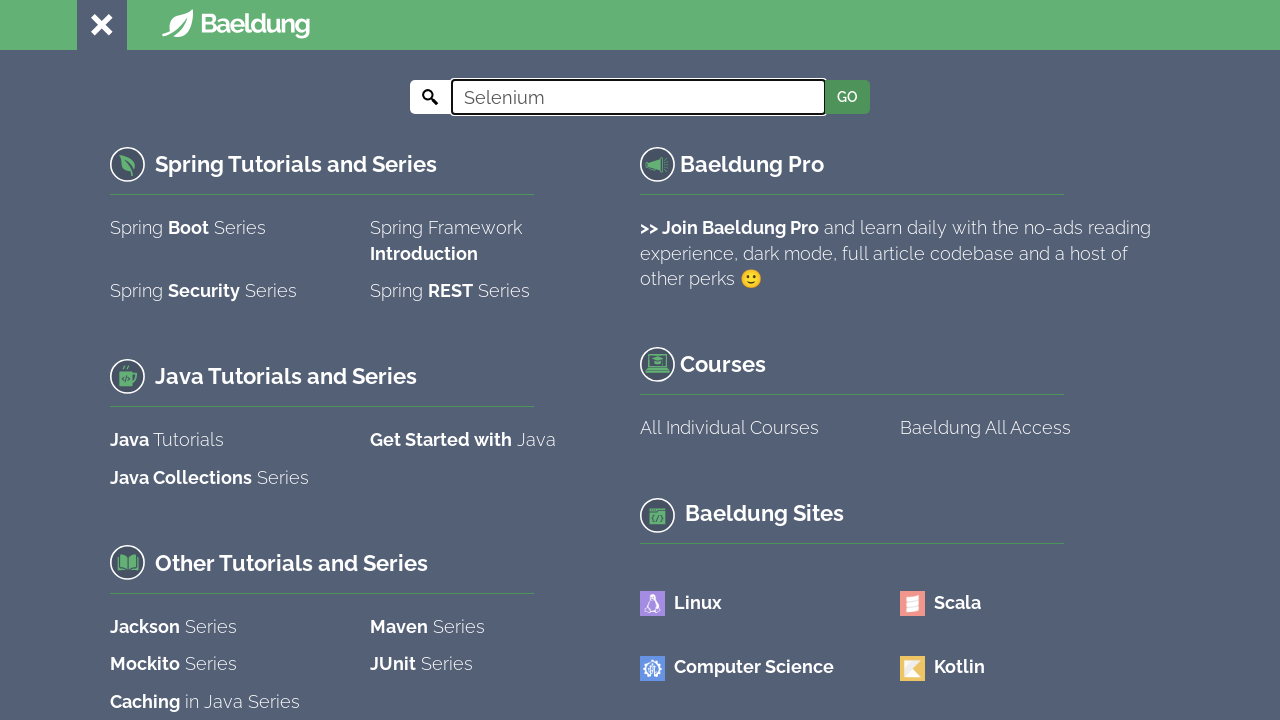

Clicked search button to execute search at (848, 97) on .btn-search
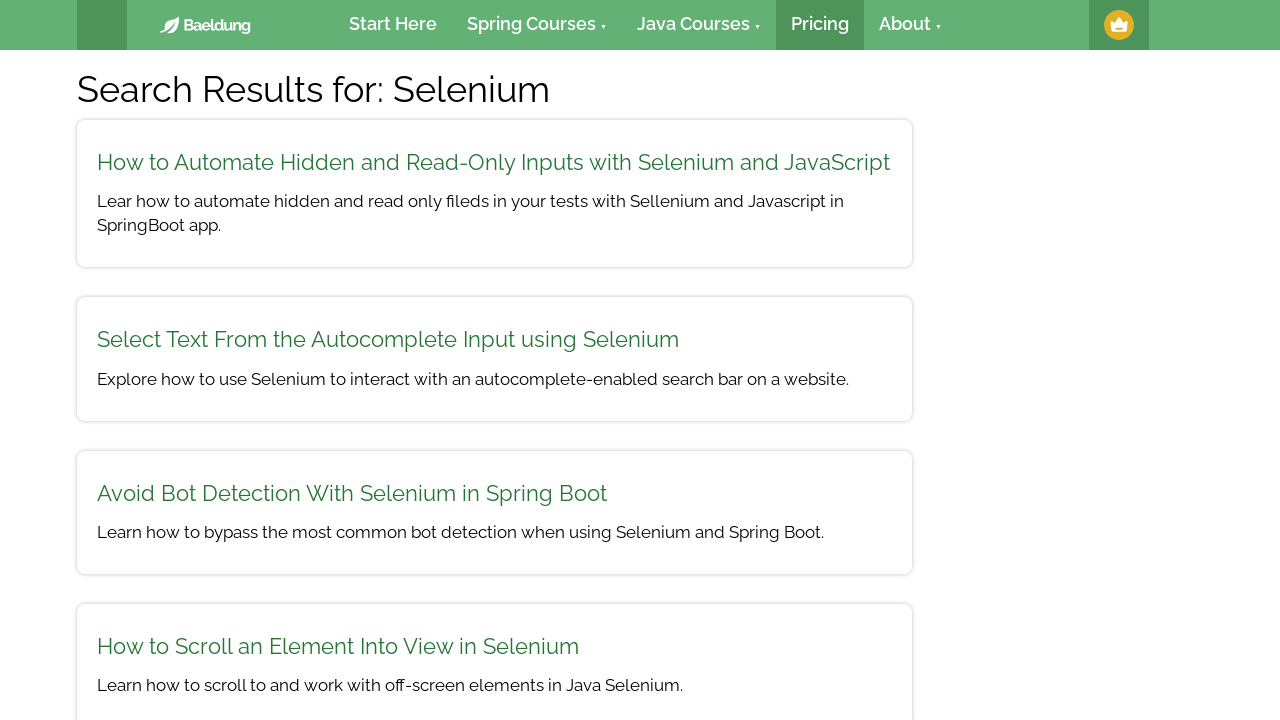

Search results loaded successfully (network idle)
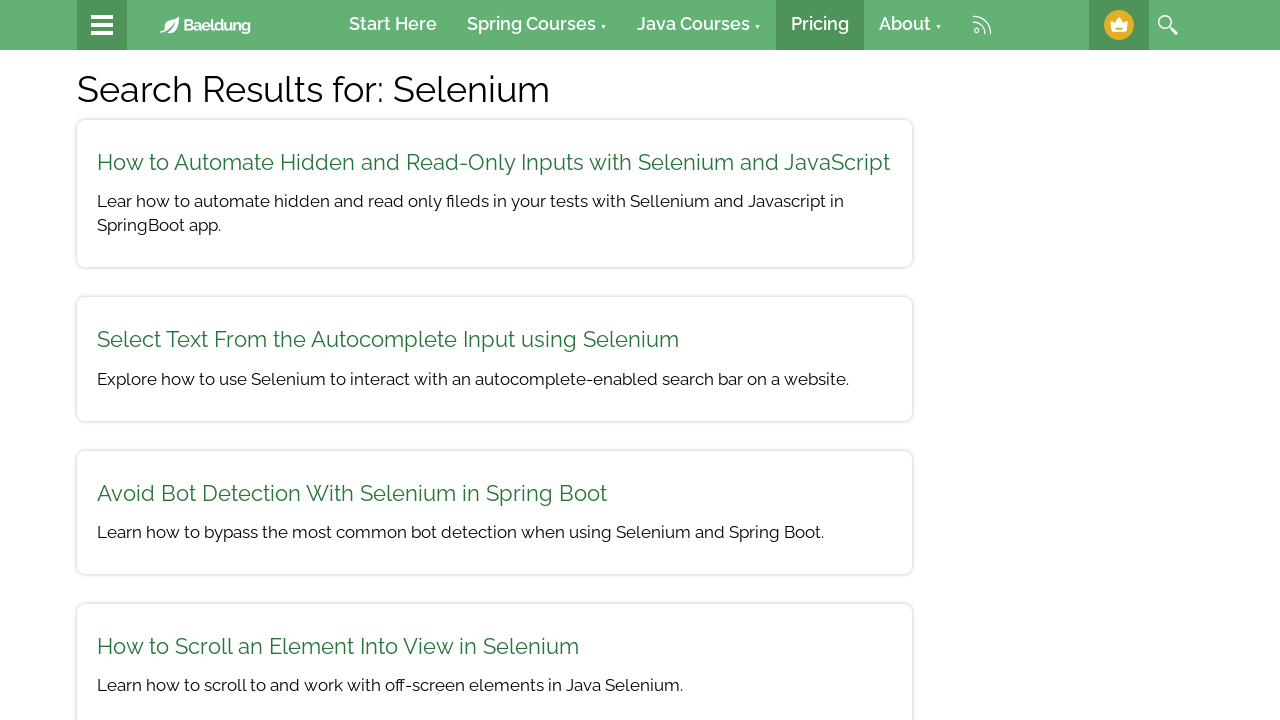

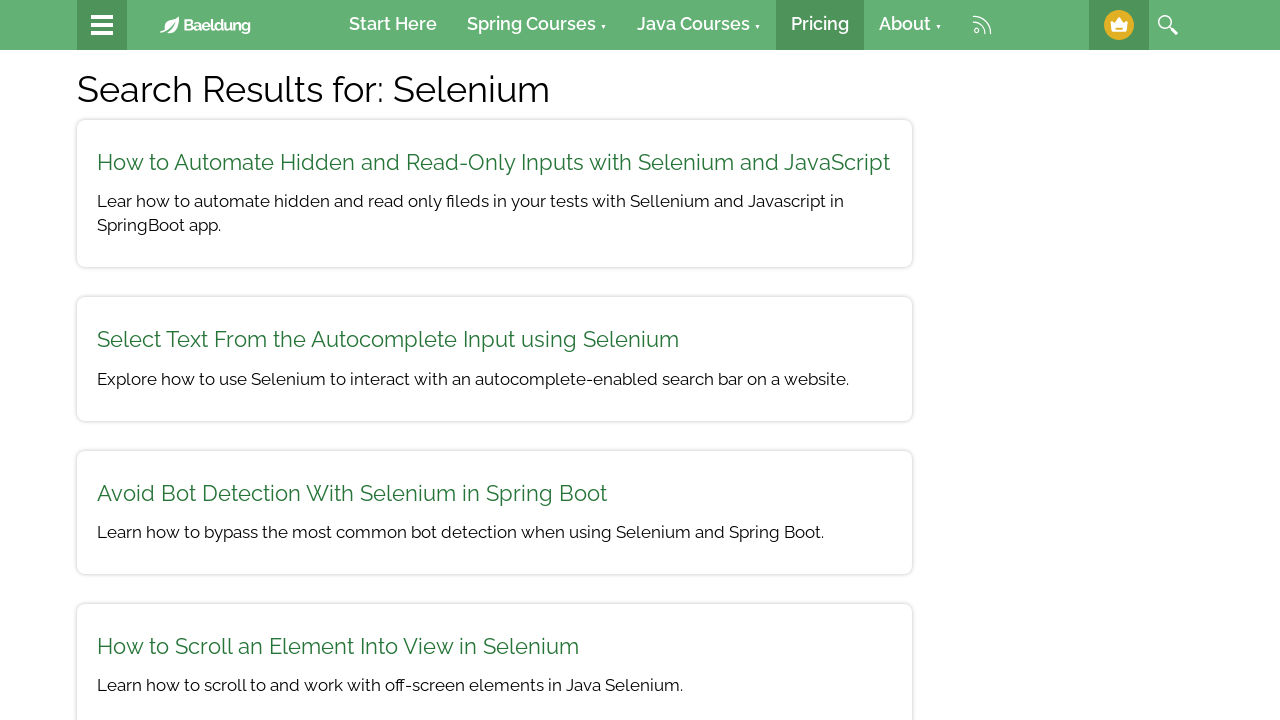